Tests file download functionality by clicking on a download link and waiting for the download to complete

Starting URL: https://the-internet.herokuapp.com/download

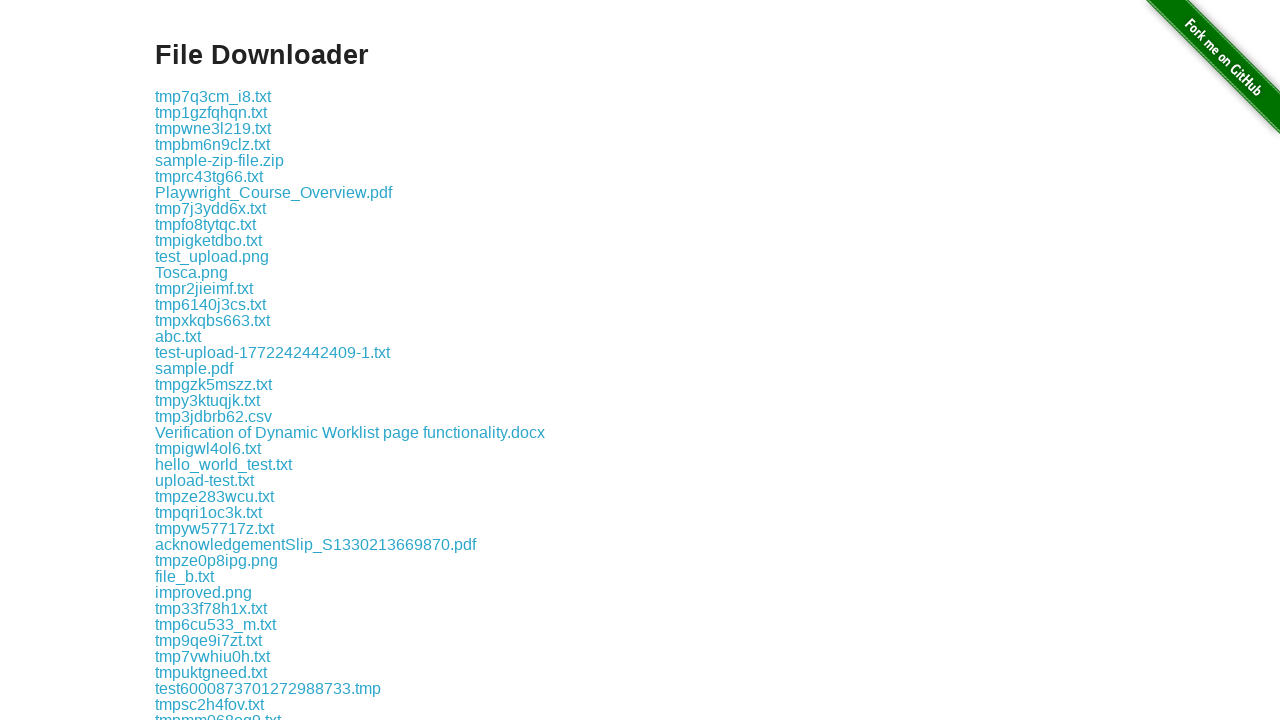

Clicked download link for 'some-file.txt' and download started at (198, 360) on internal:role=link[name="some-file.txt"i]
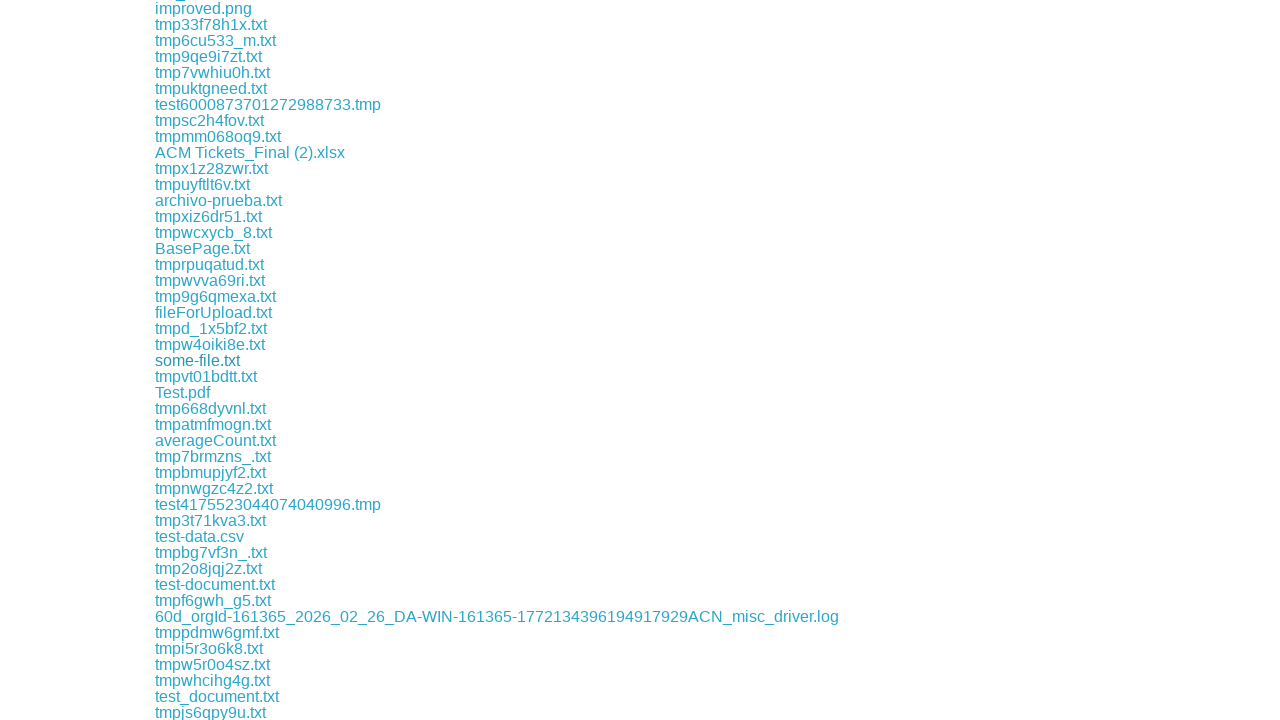

Retrieved download object from download event
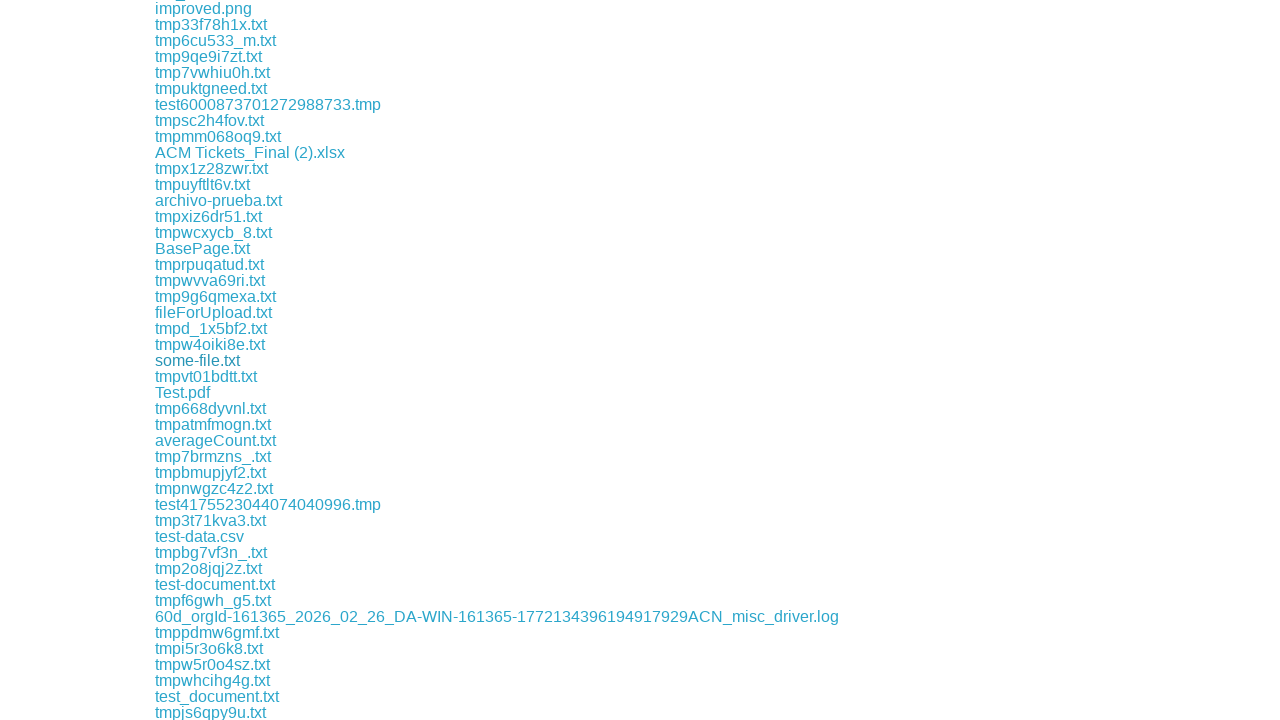

Download completed successfully and file path obtained
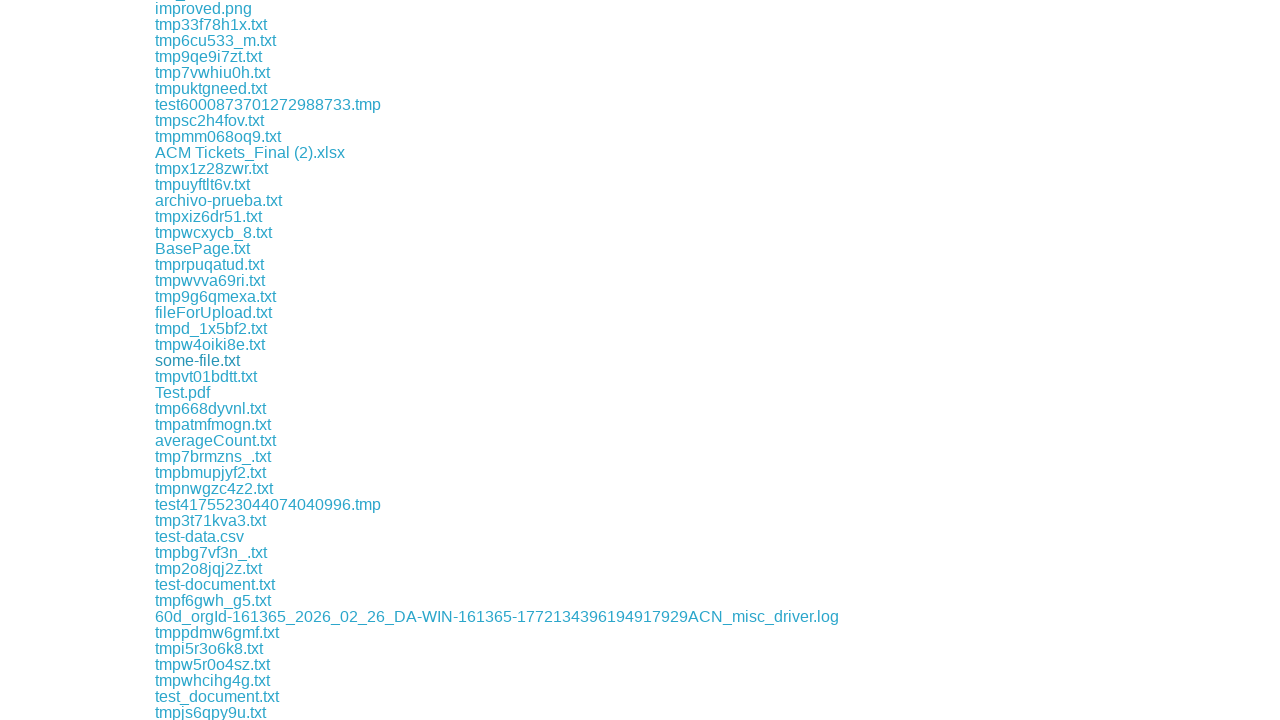

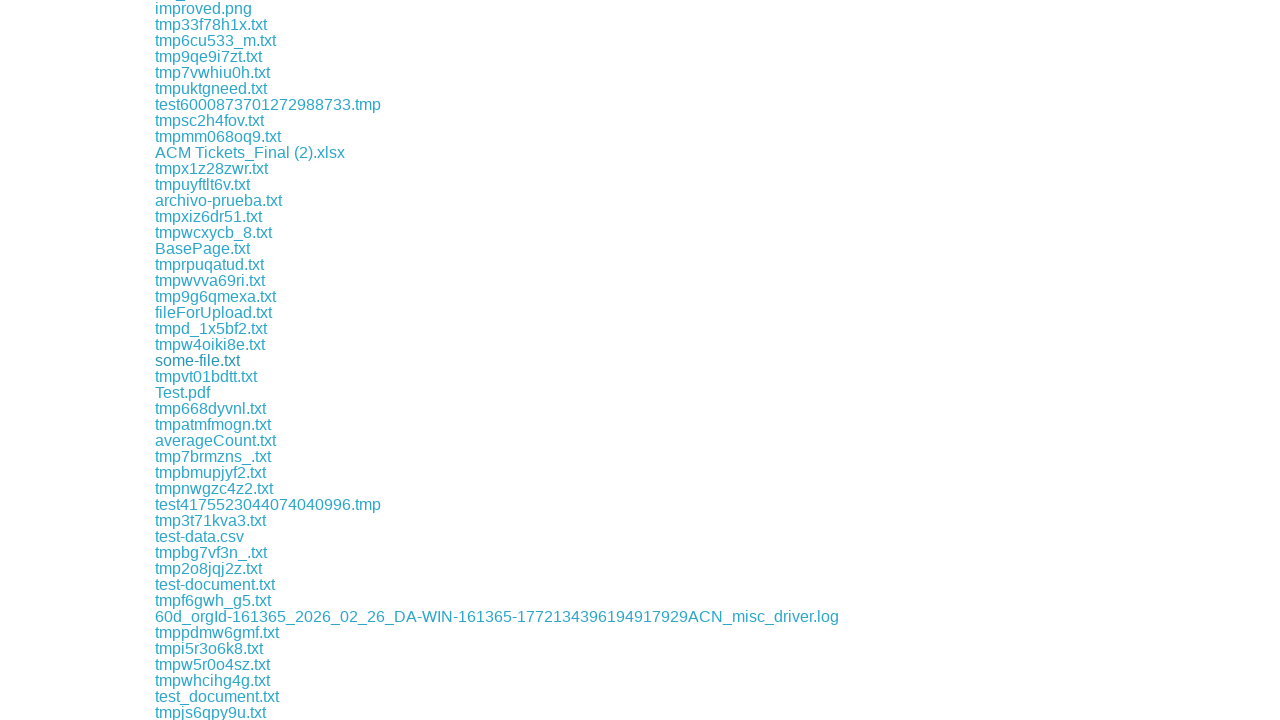